Tests dynamic page interactions by clicking add button to create a new box, revealing a hidden input field, entering text, and submitting it

Starting URL: https://www.selenium.dev/selenium/web/dynamic.html

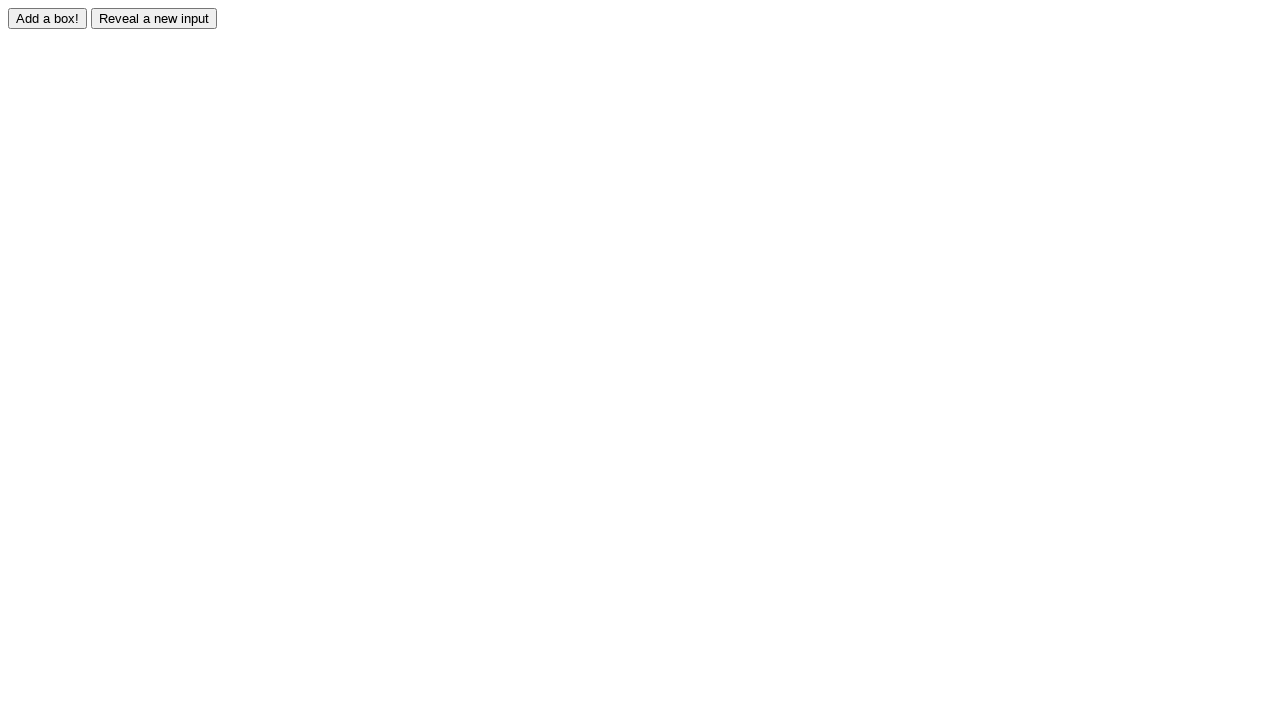

Clicked add button to create a new box at (48, 18) on #adder
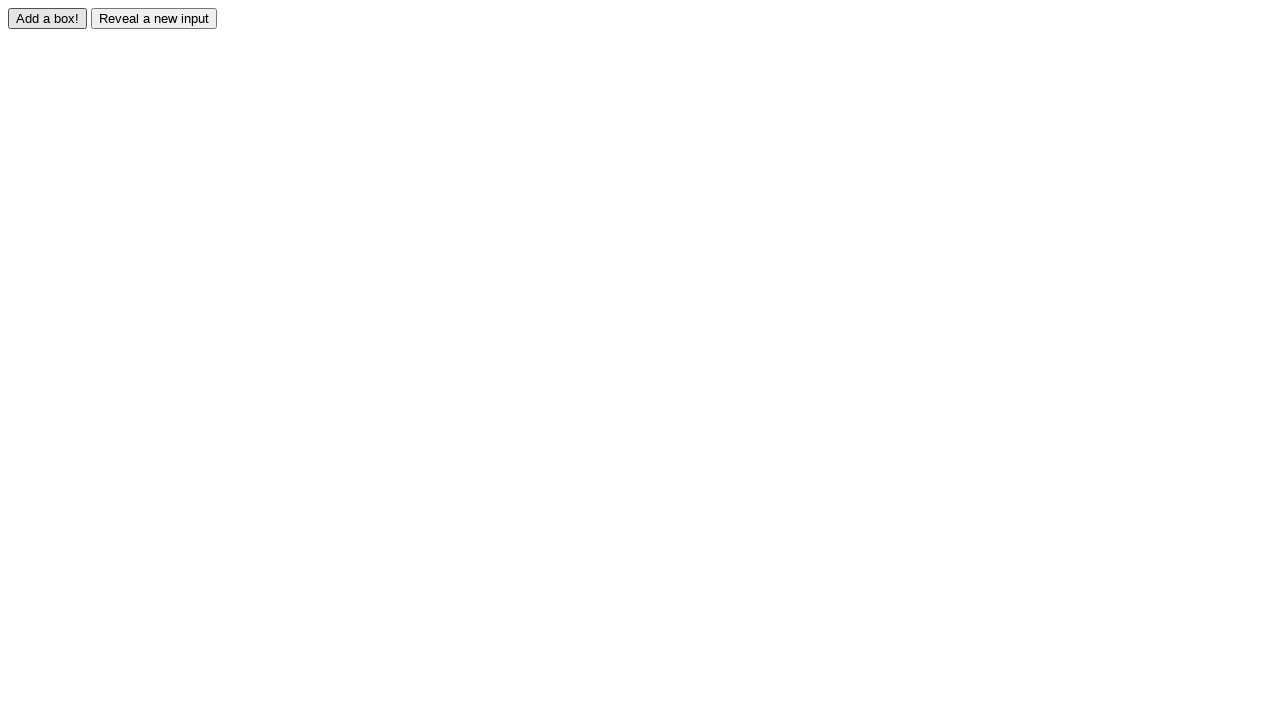

New box appeared and became visible
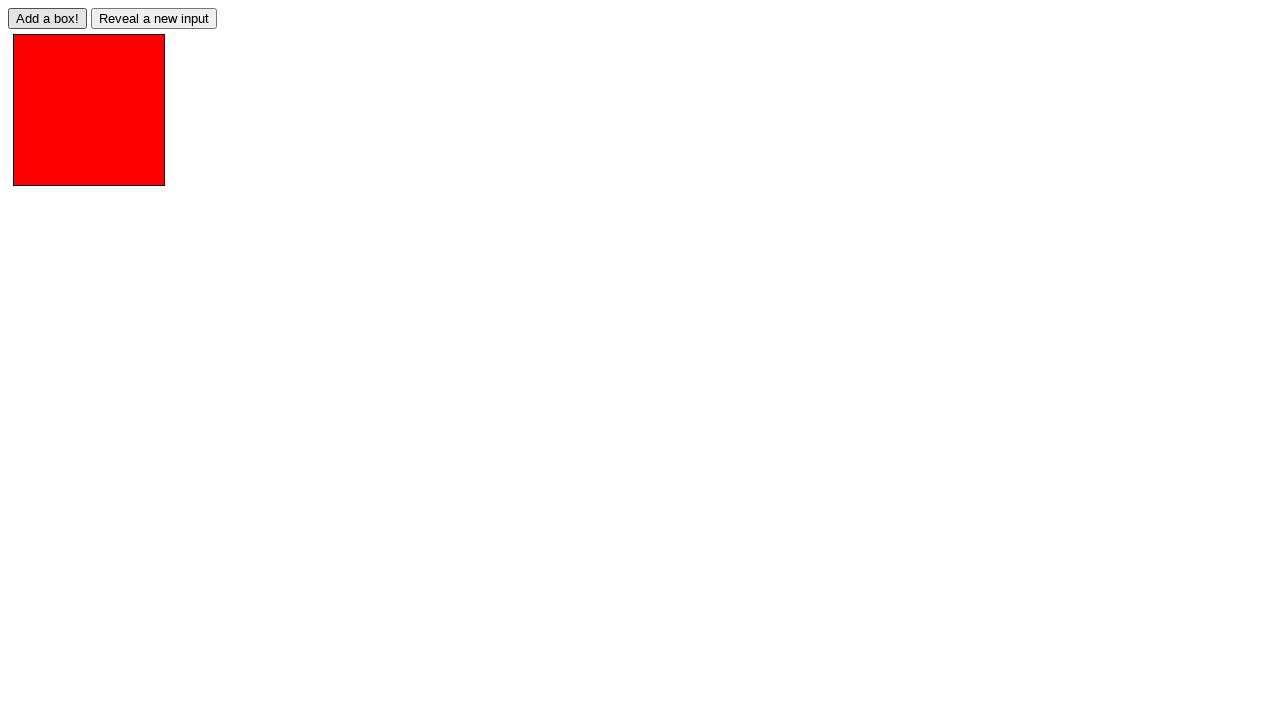

Clicked reveal button to show hidden input field at (154, 18) on #reveal
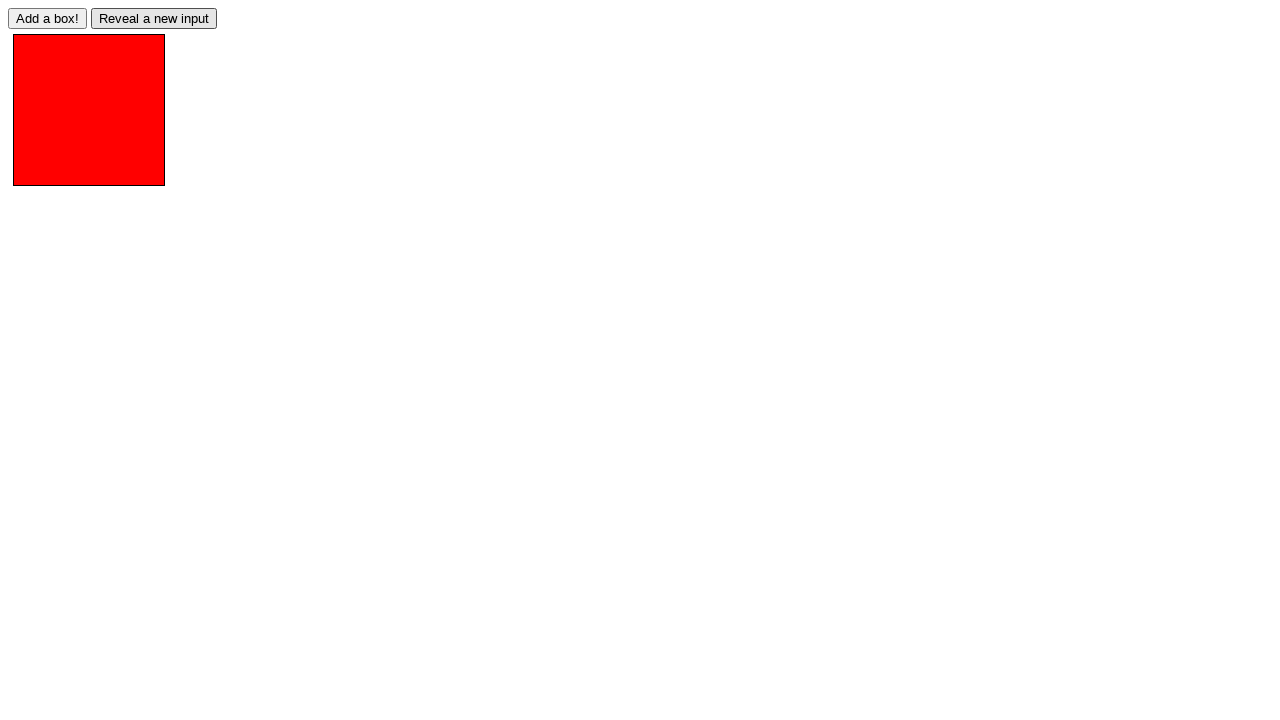

Hidden input field became visible
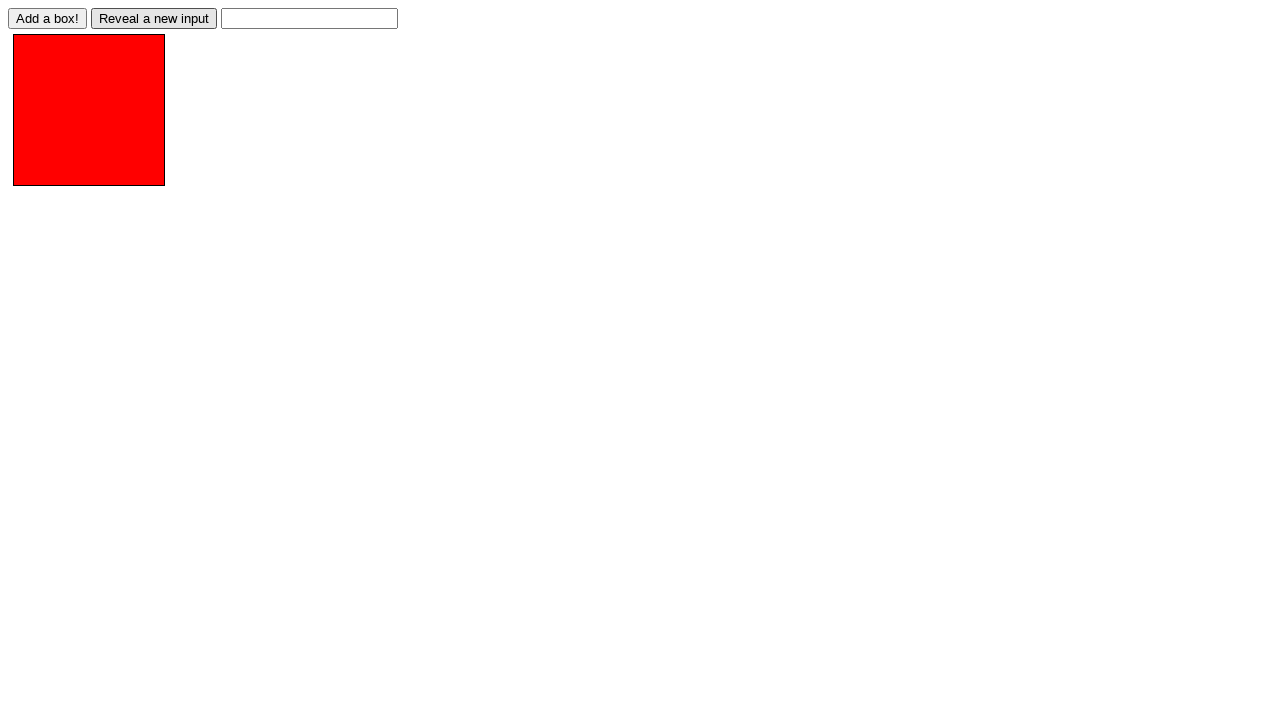

Clicked on the revealed input field at (310, 18) on #revealed
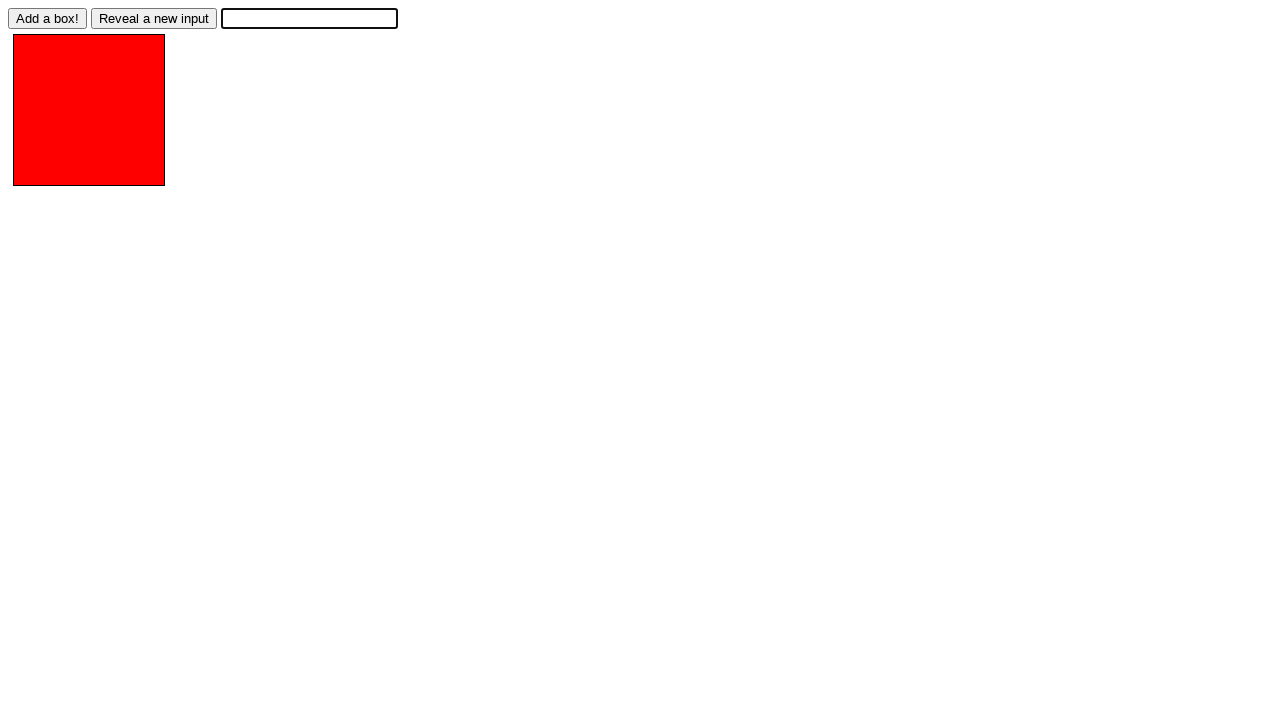

Entered 'Box test' into the revealed input field on #revealed
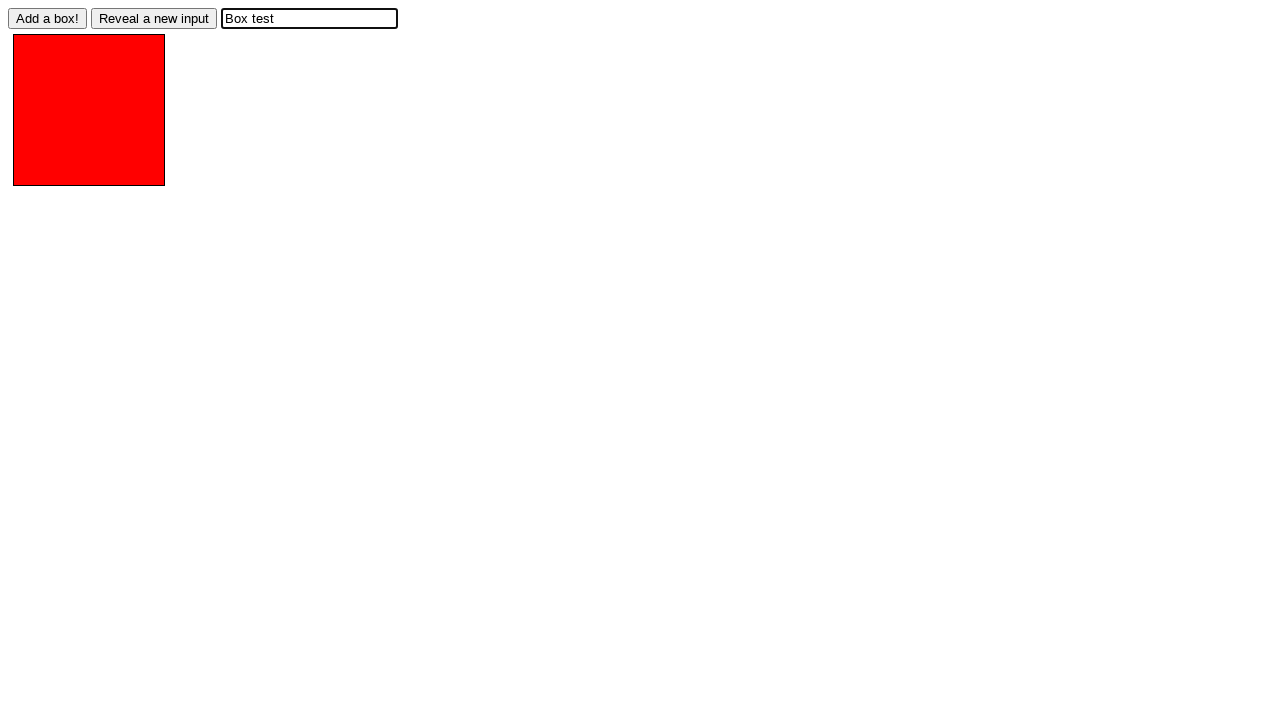

Submitted form by pressing Enter on #revealed
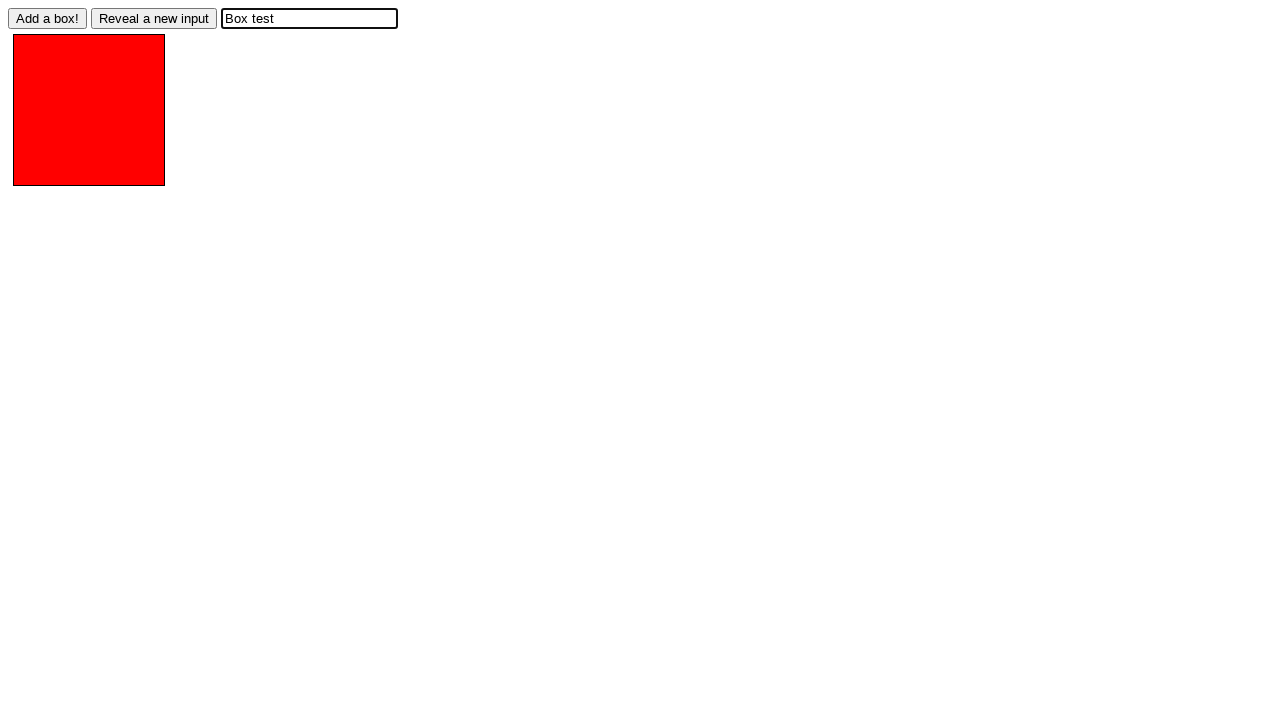

Clicked on body element at (640, 97) on body
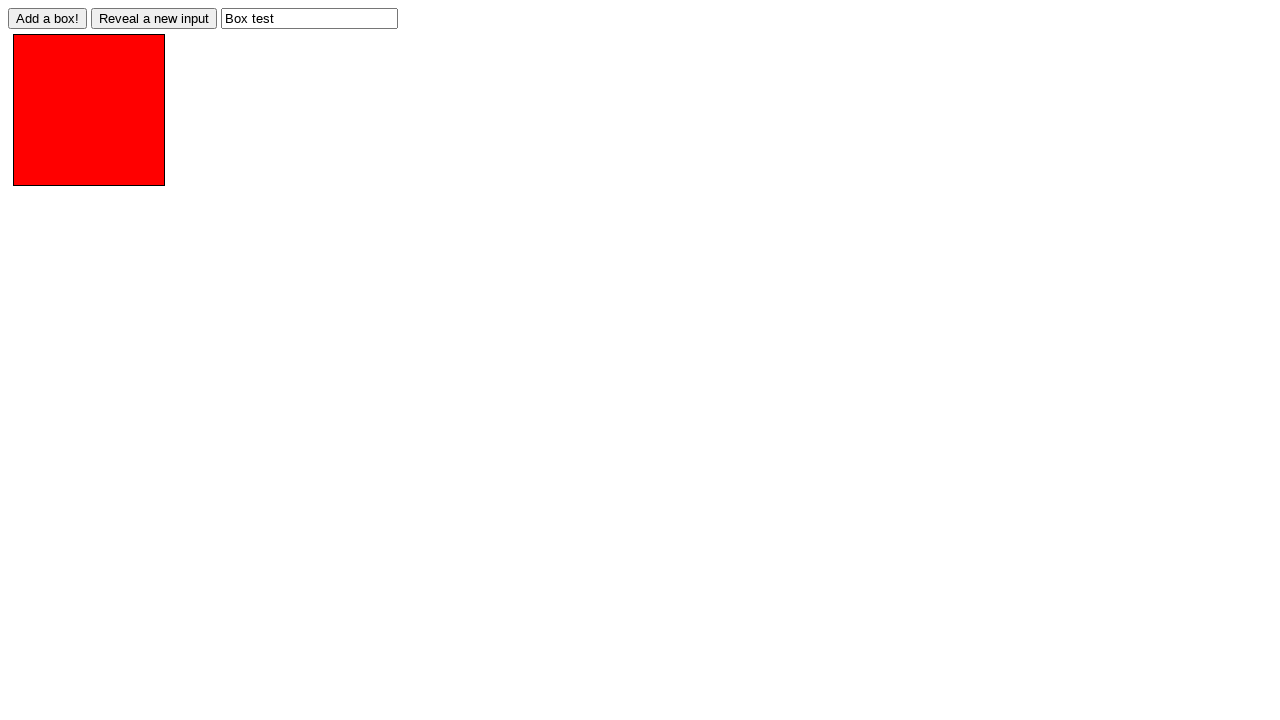

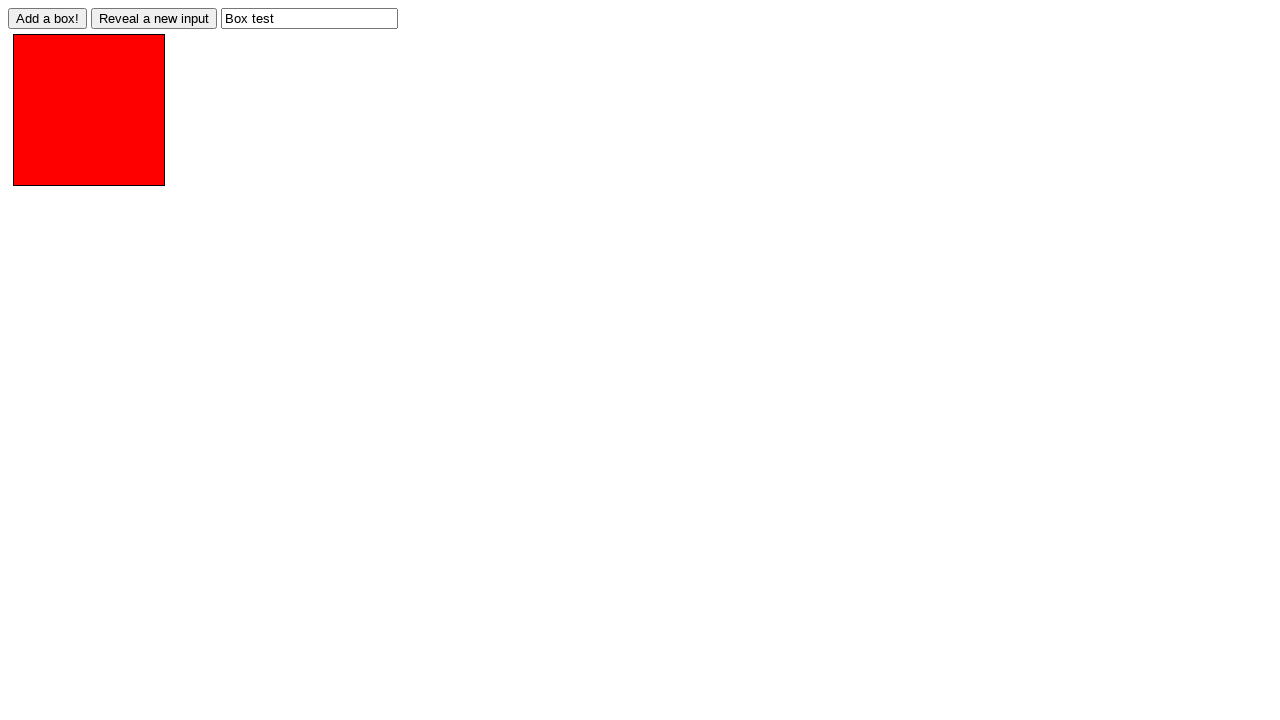